Navigates to VWO app homepage and clicks on the "Start a free trial" link

Starting URL: https://app.vwo.com

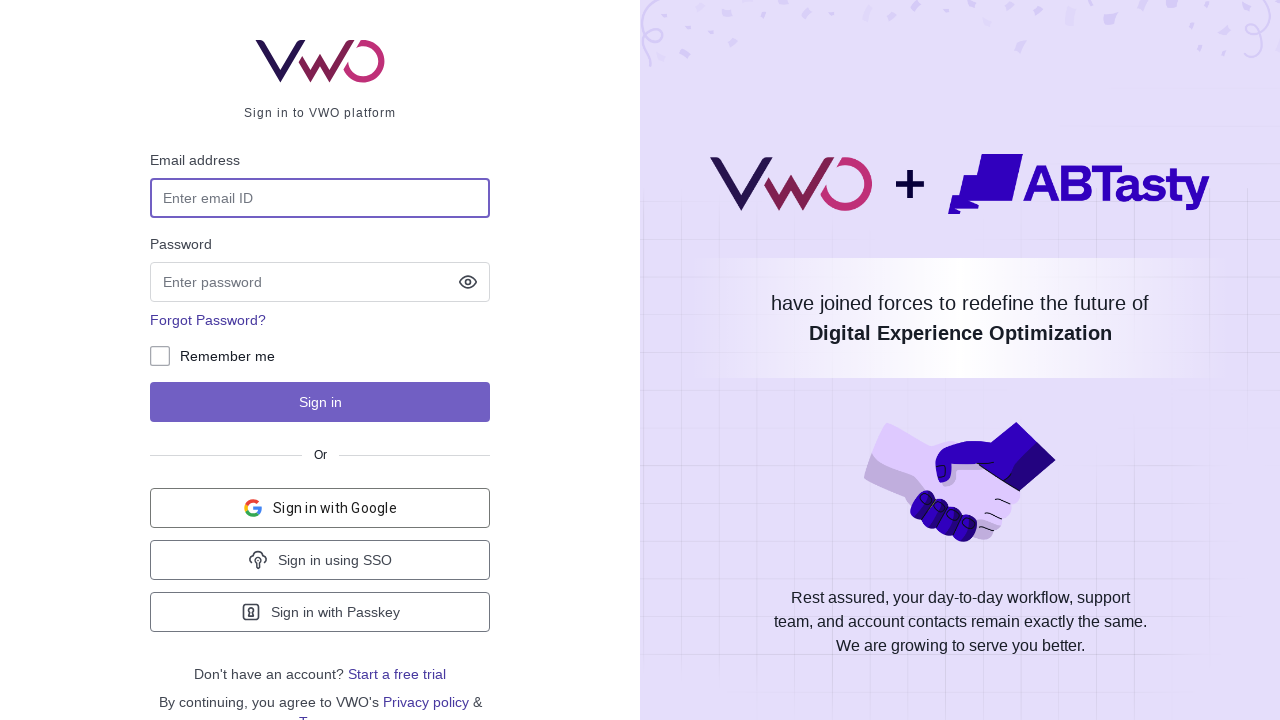

Navigated to VWO app homepage at https://app.vwo.com
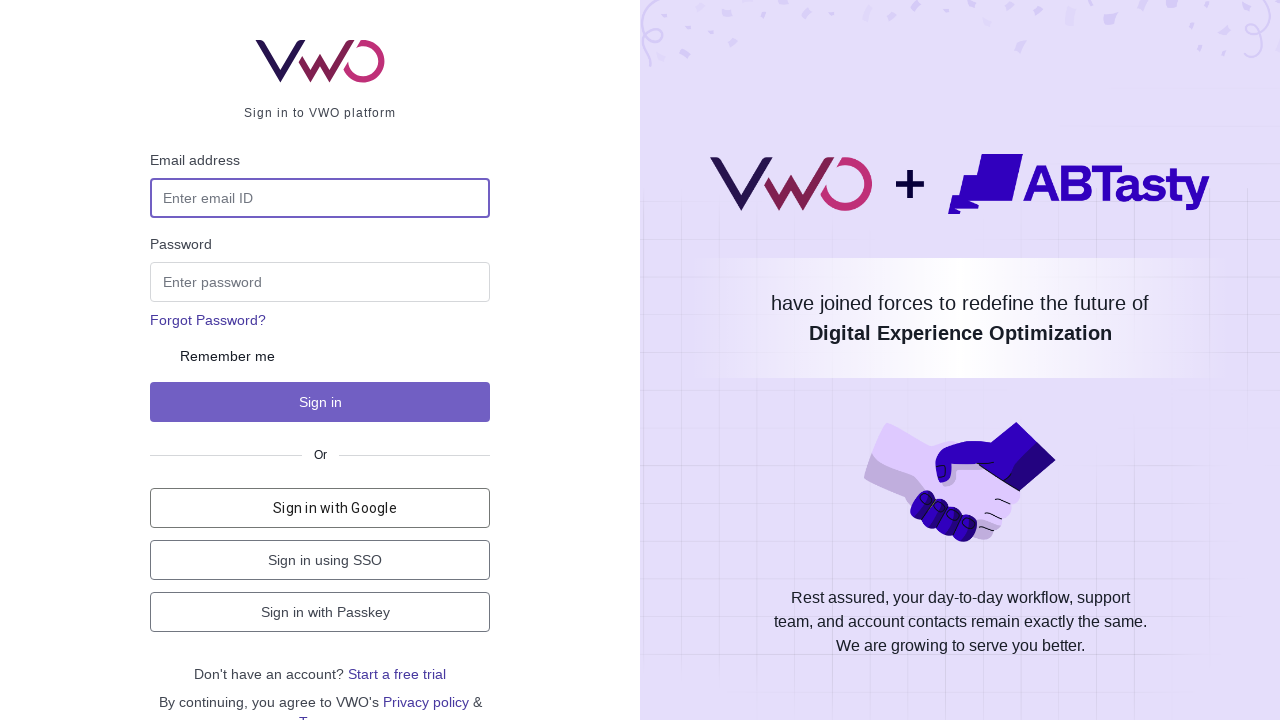

Clicked on 'Start a free trial' link at (397, 674) on a:has-text('Start a free trial')
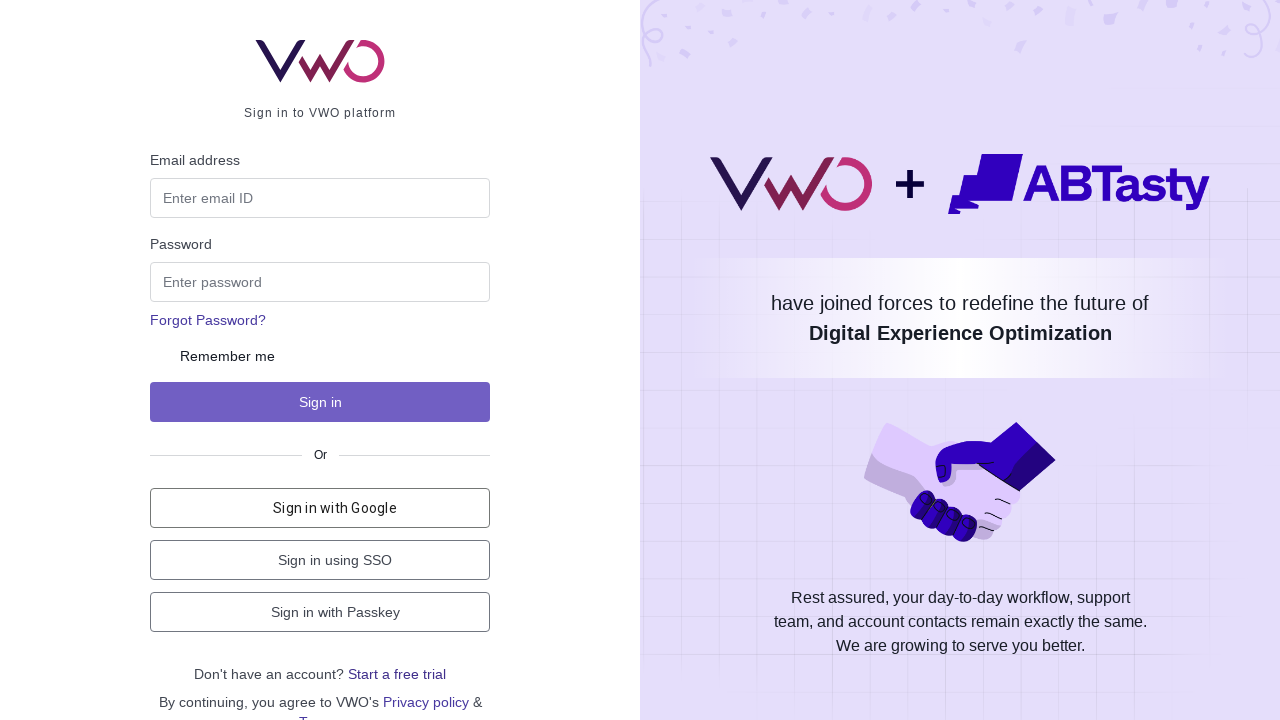

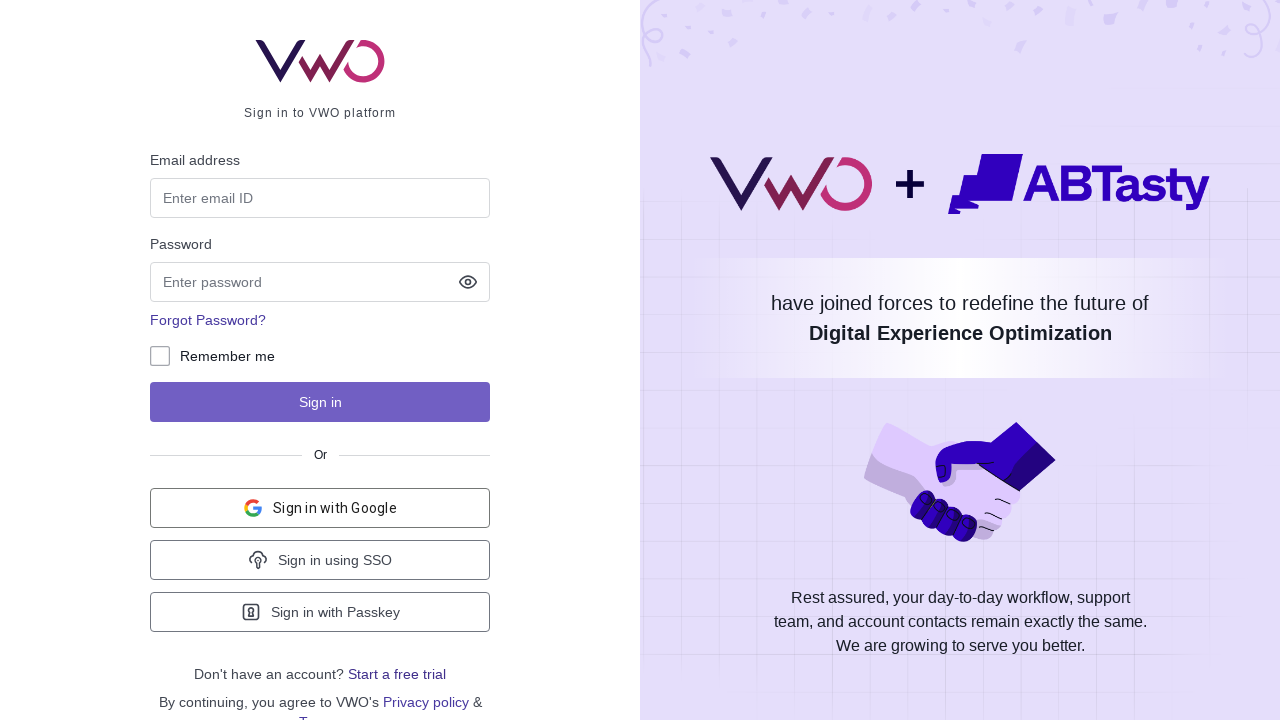